Navigates to a Google Form and selects a random age range option from the available choices

Starting URL: https://docs.google.com/forms/d/e/1FAIpQLSeyAtCtdop1EfcStNz6Lee6LzqdRNI1HHNpDwHkseHXVGuOeQ/viewform

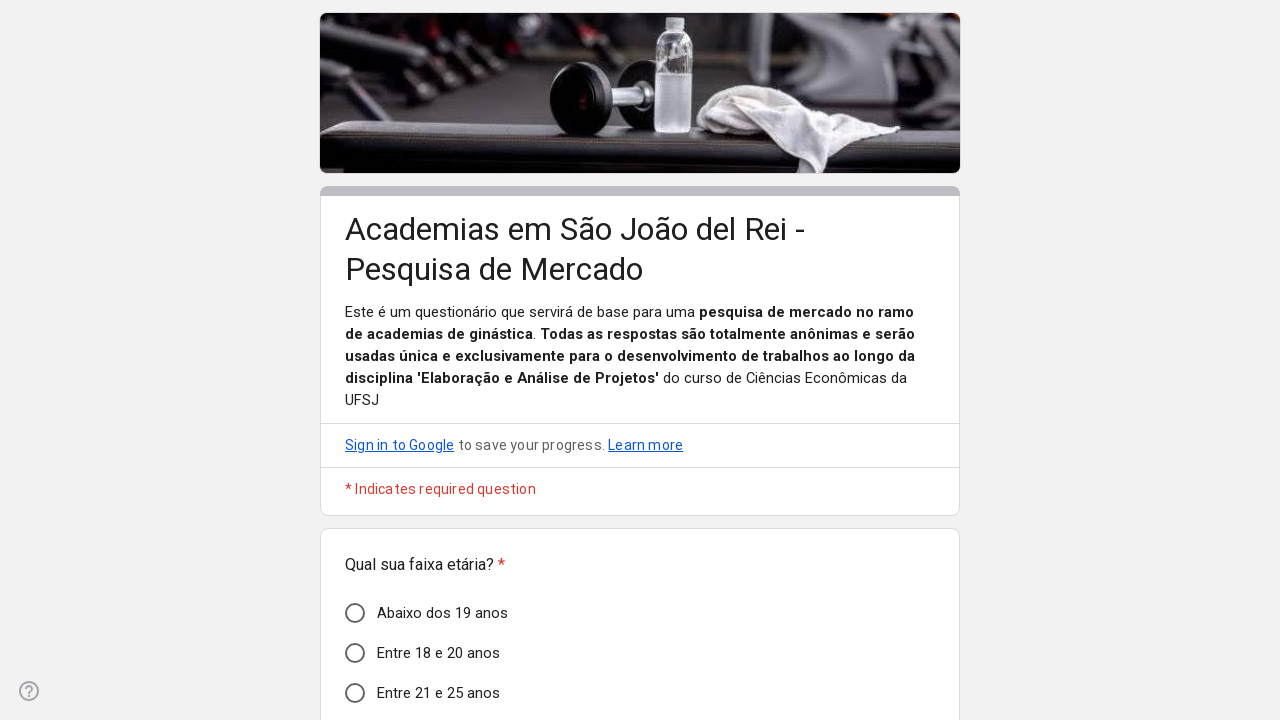

Selected age range option 'Entre 21 e 25 anos' at (438, 693) on internal:text="Entre 21 e 25 anos"i
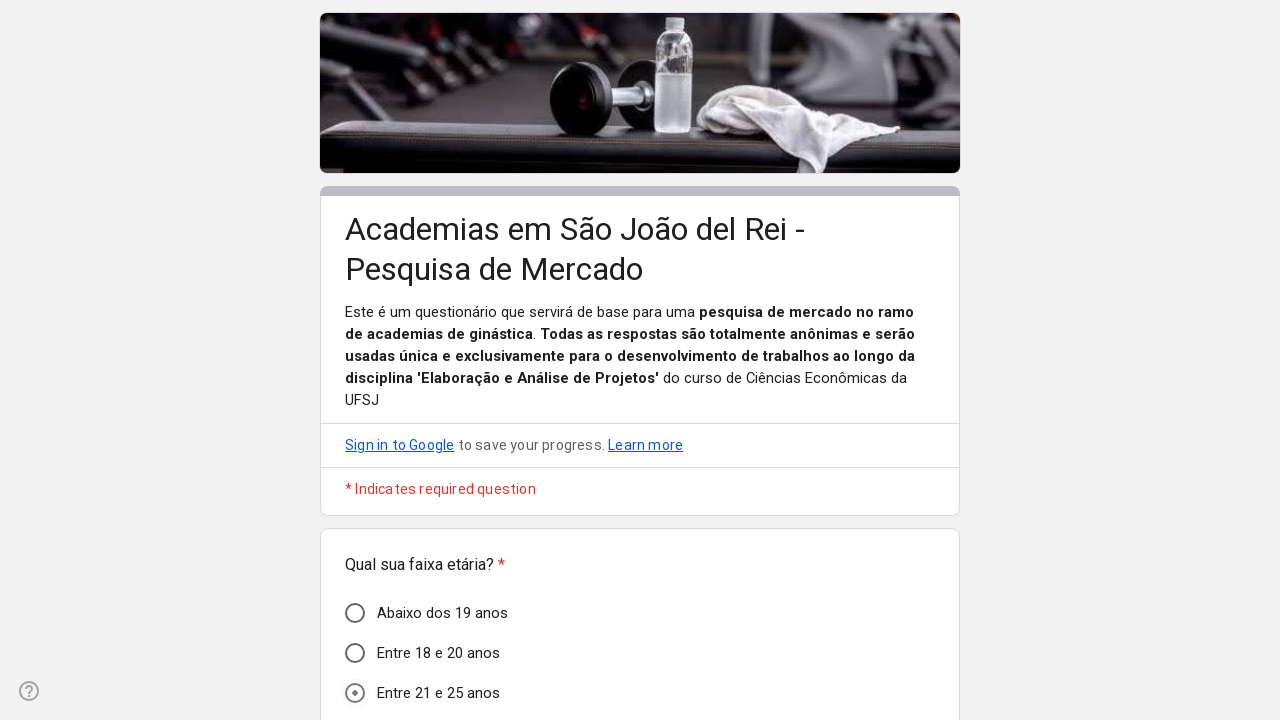

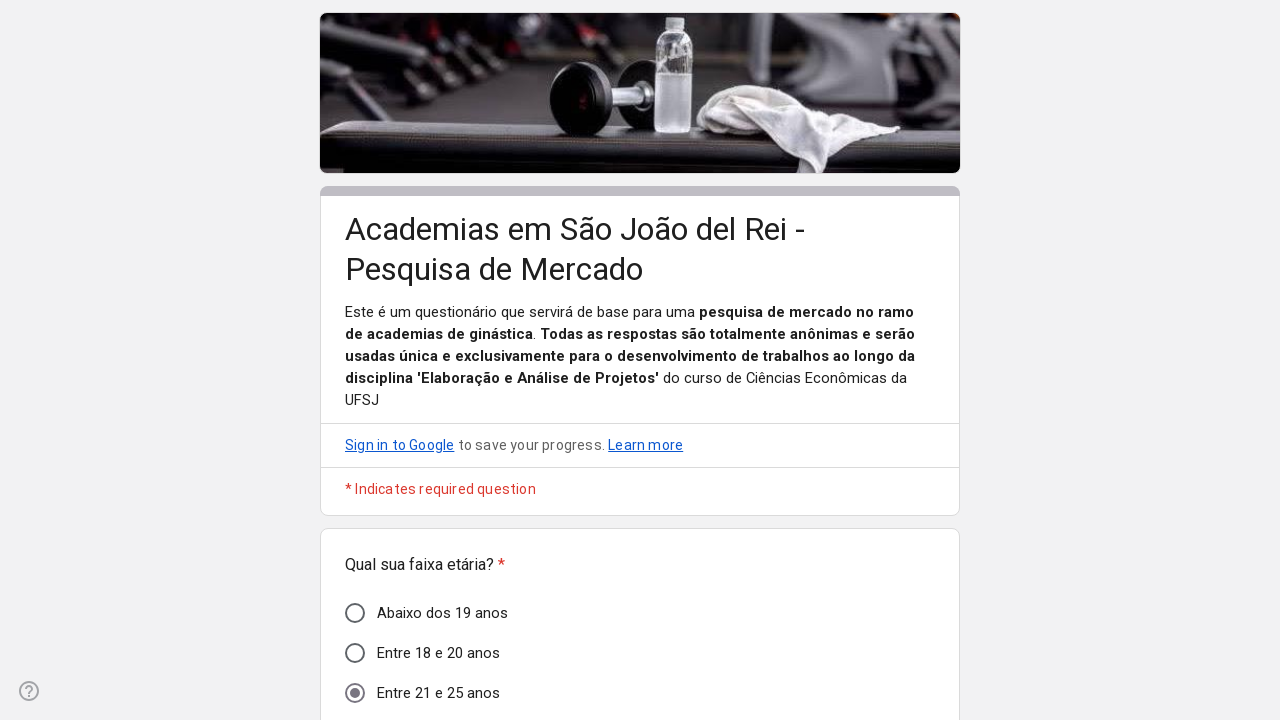